Tests mouse hover interaction by scrolling to an element, hovering over it, and clicking a link that appears in the hover menu

Starting URL: https://www.rahulshettyacademy.com/AutomationPractice/

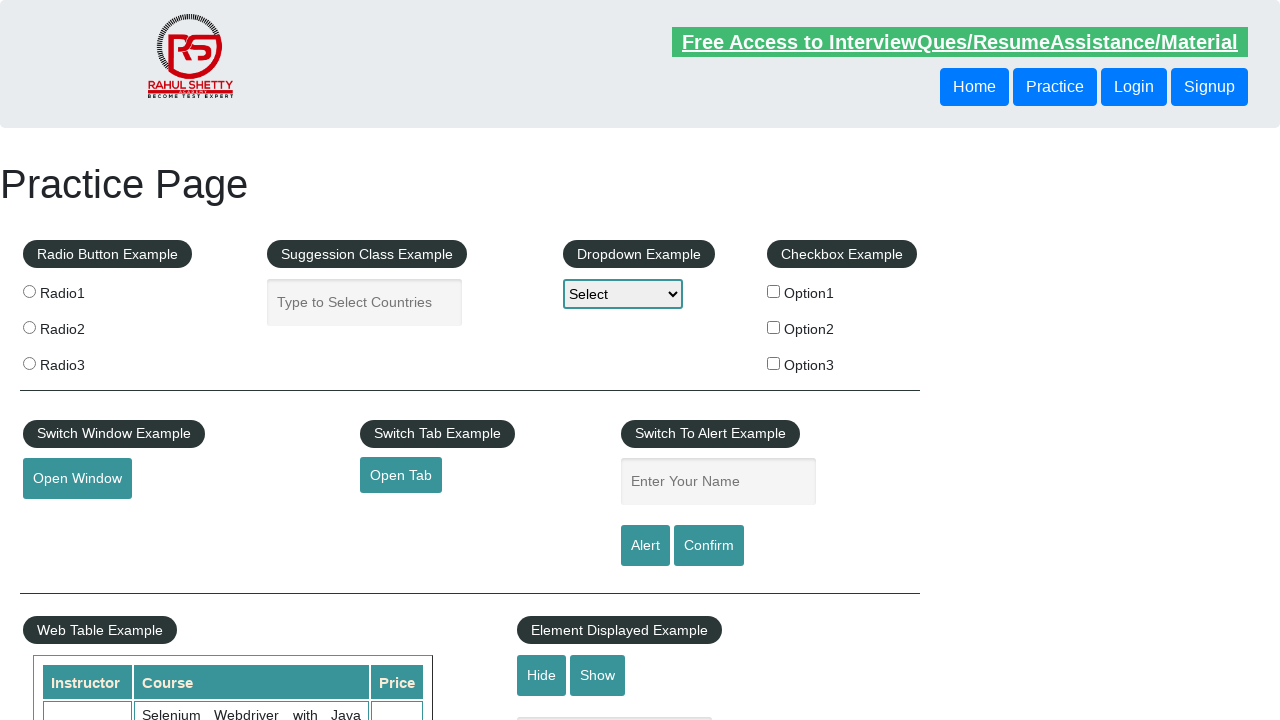

Scrolled to mousehover element
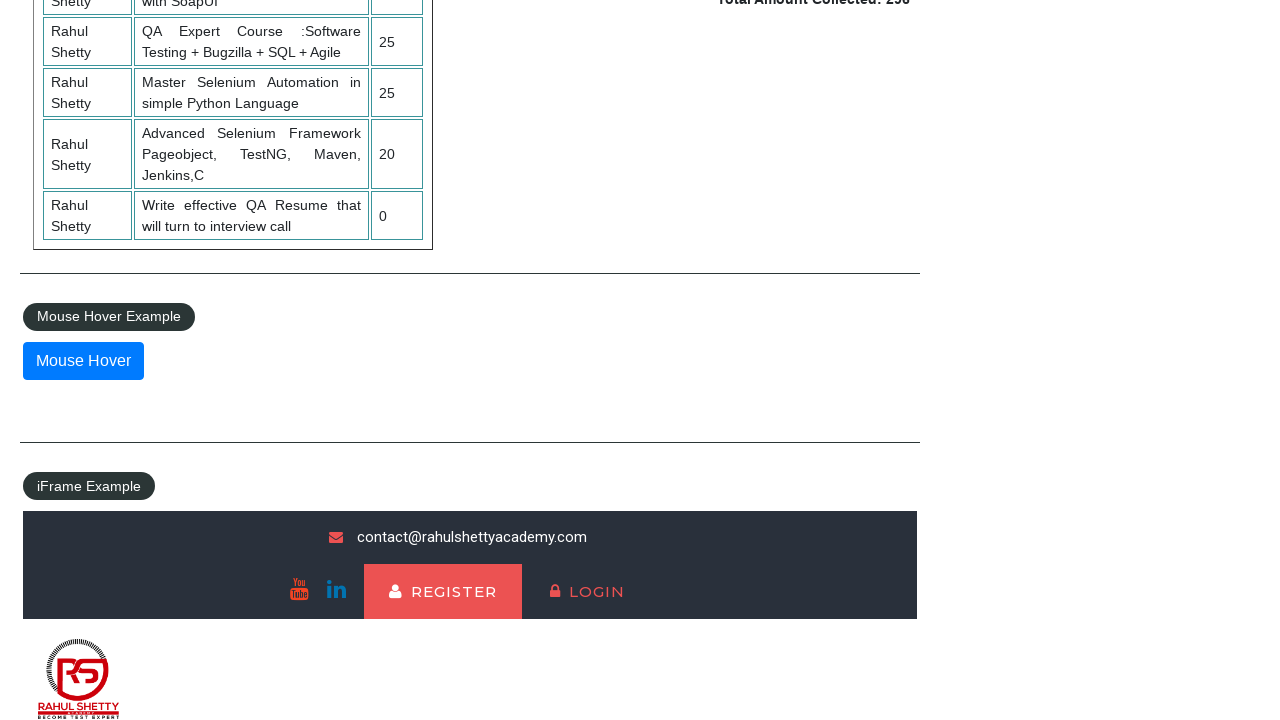

Hovered over mousehover element to reveal dropdown menu at (83, 361) on #mousehover
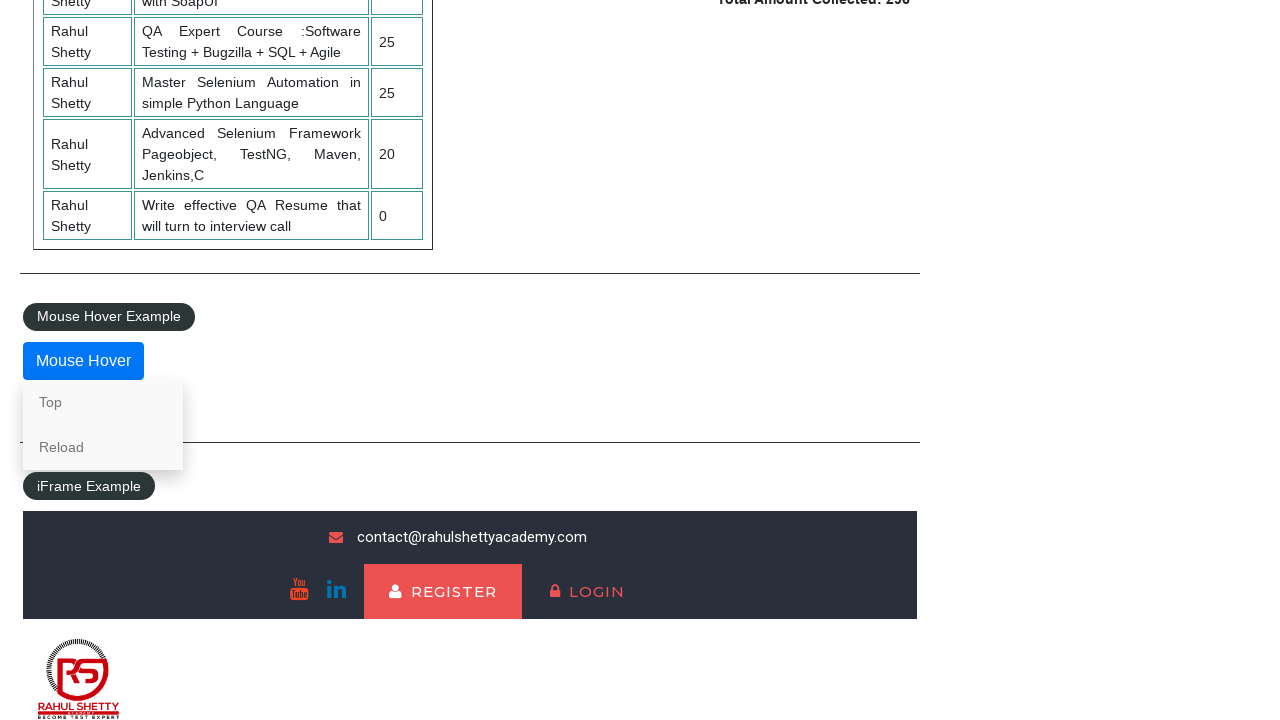

Clicked Reload link from hover menu at (103, 447) on text=Reload
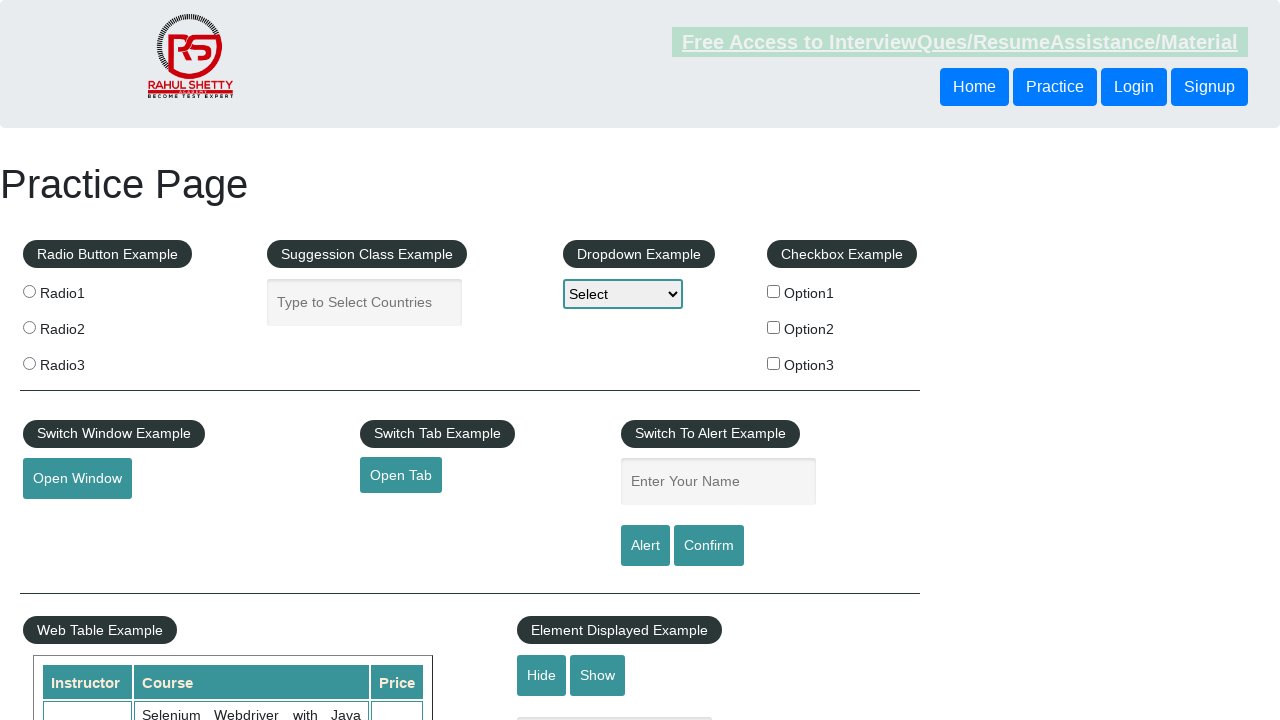

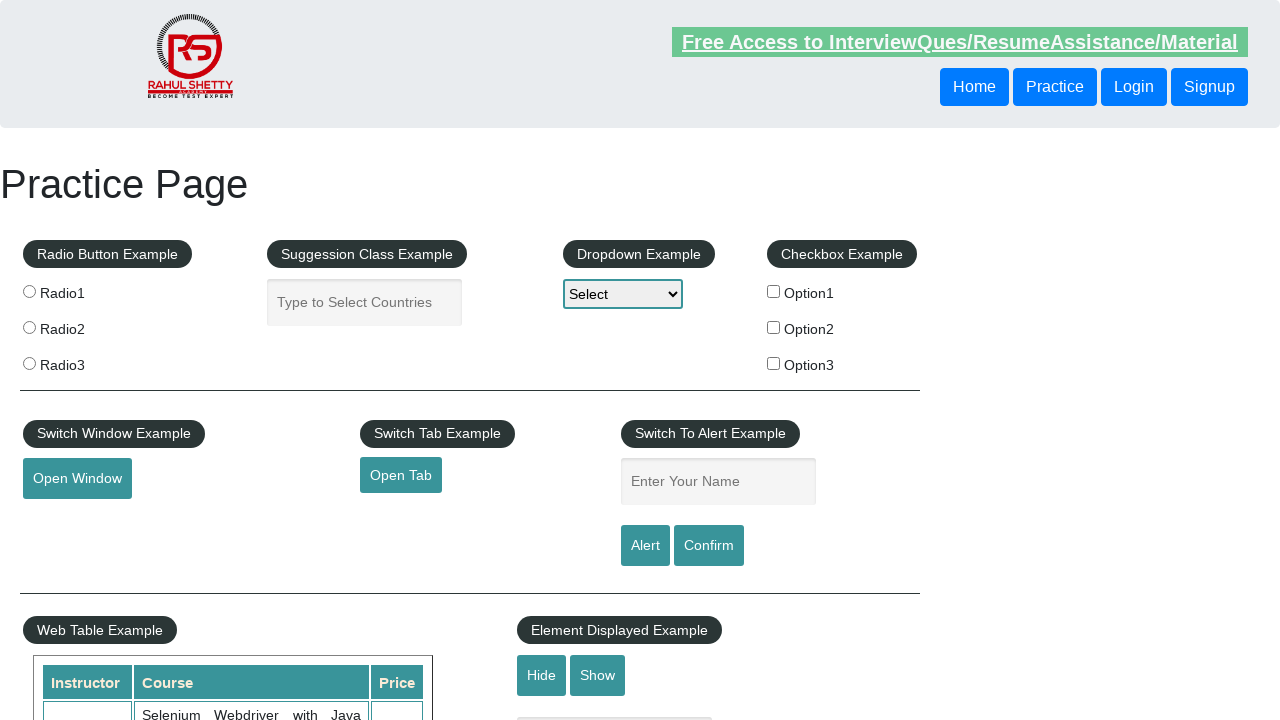